Navigates to the FreeCRM homepage and retrieves all h3 heading elements on the page

Starting URL: https://classic.freecrm.com/

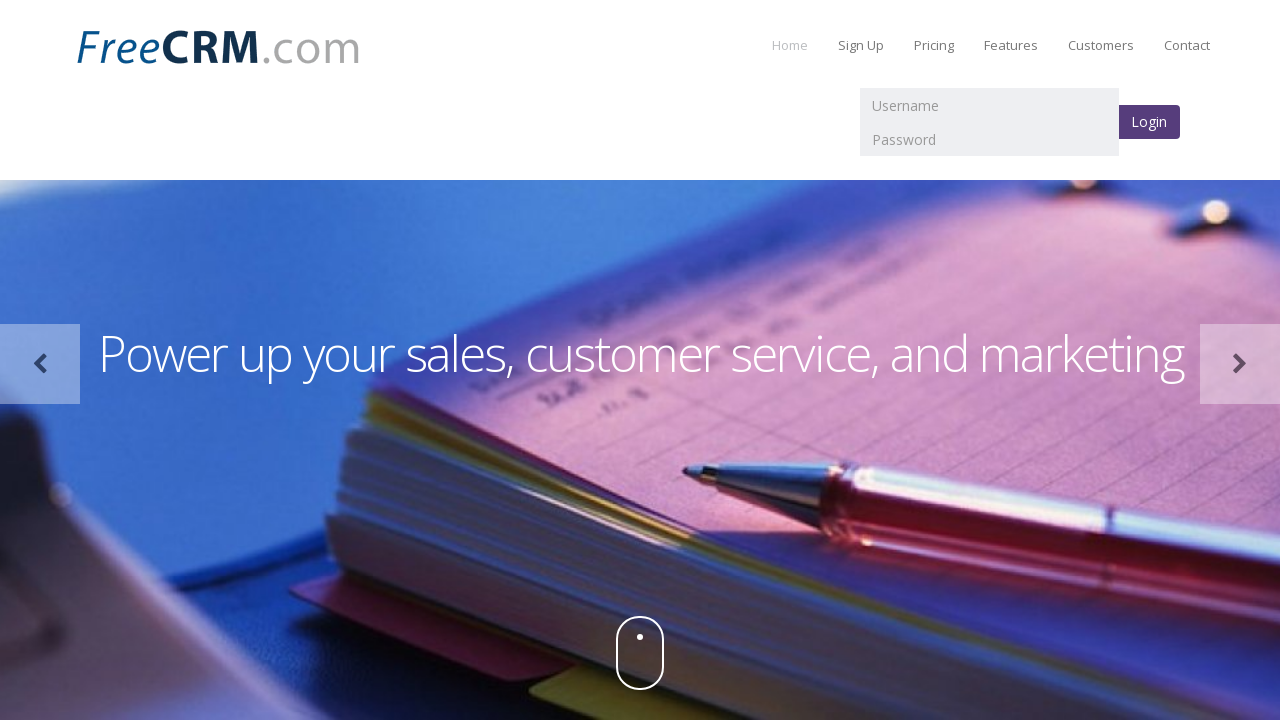

Navigated to FreeCRM homepage
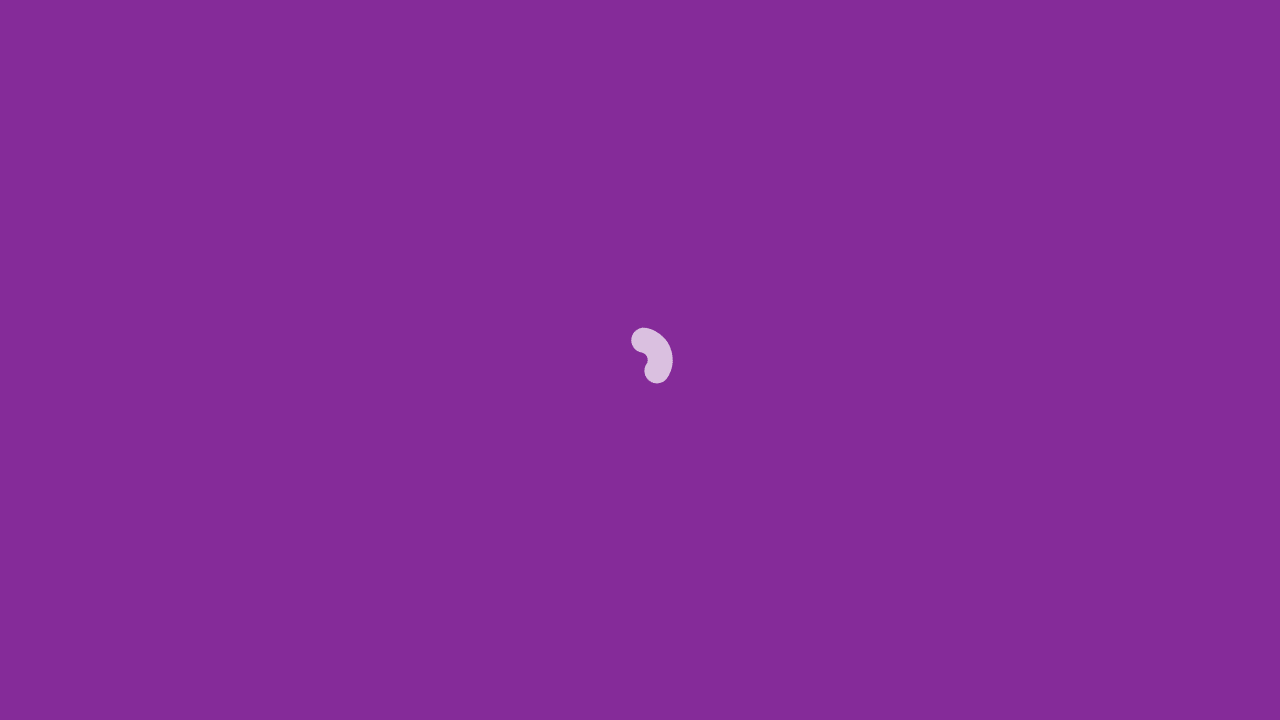

H3 elements loaded on the page
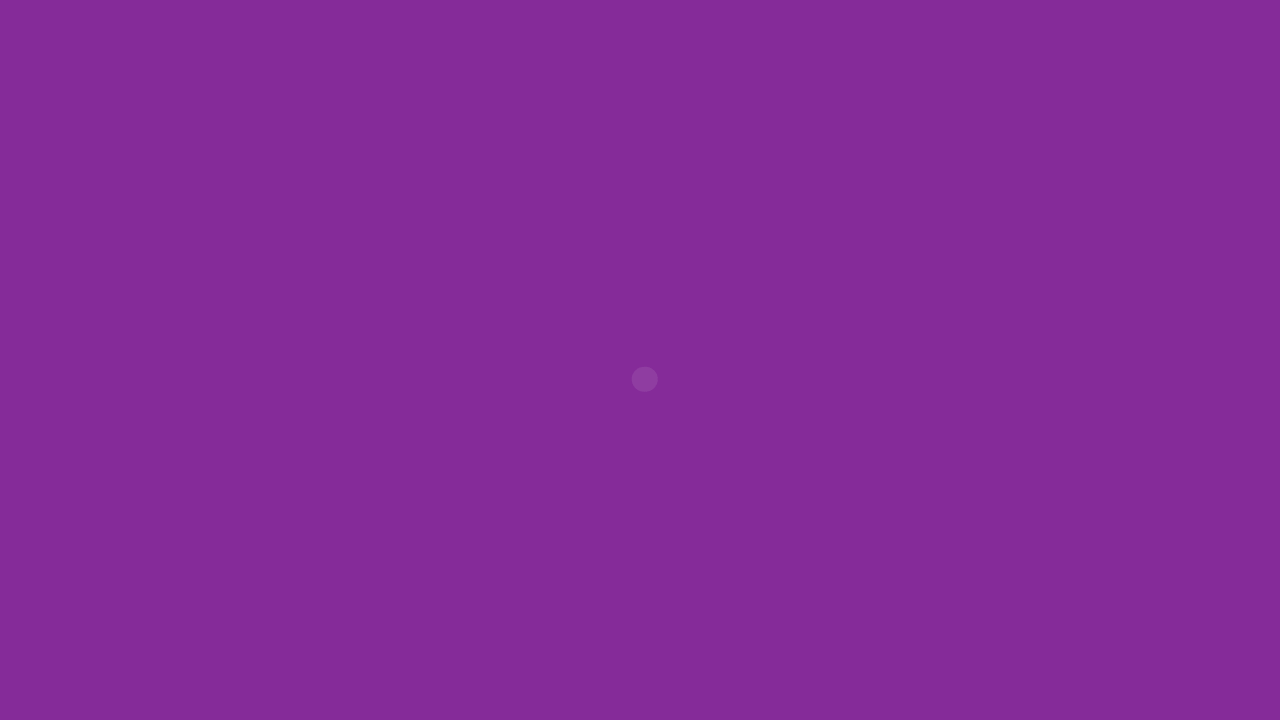

Retrieved all h3 heading elements from the page
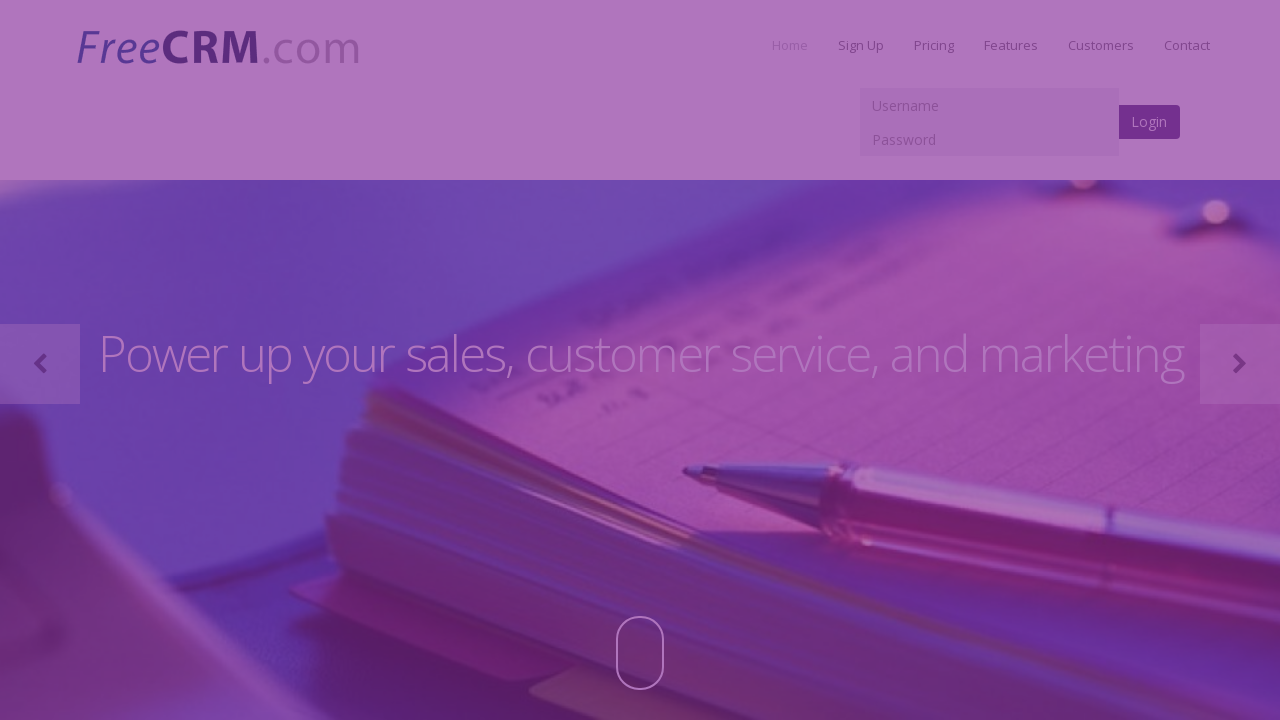

Found 19 h3 elements on the page
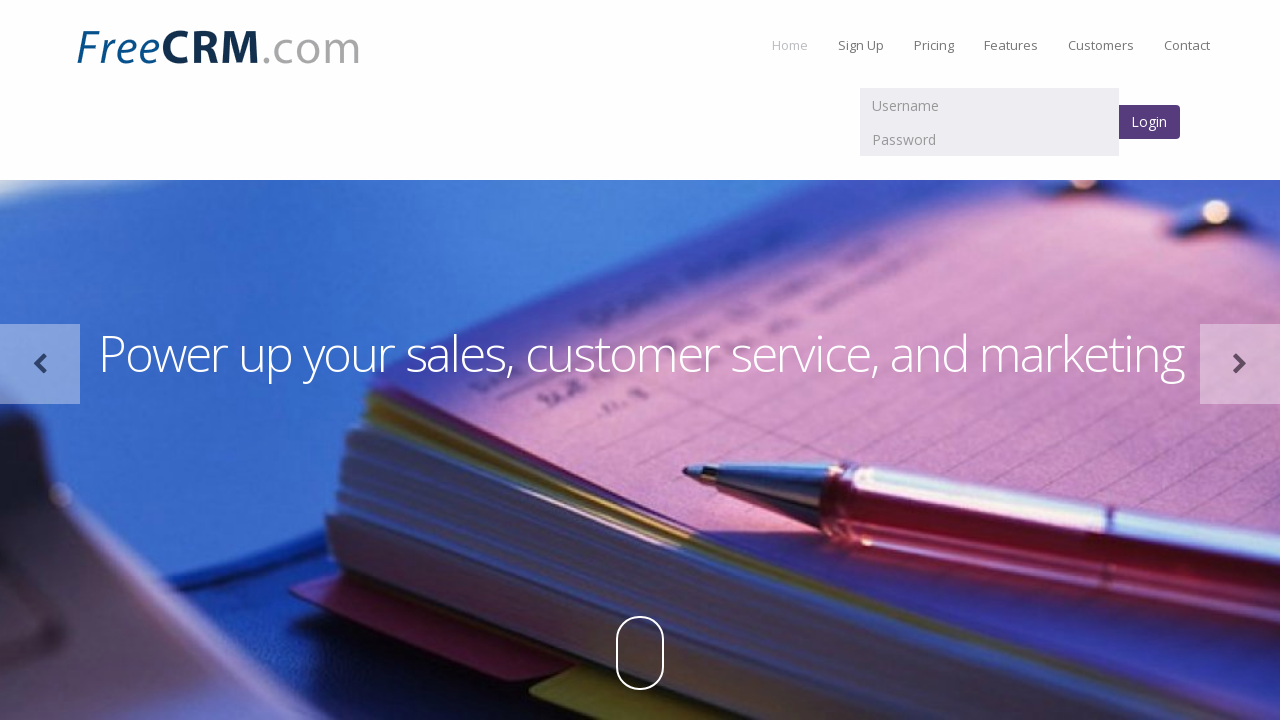

Retrieved h3 text content: Contact Management
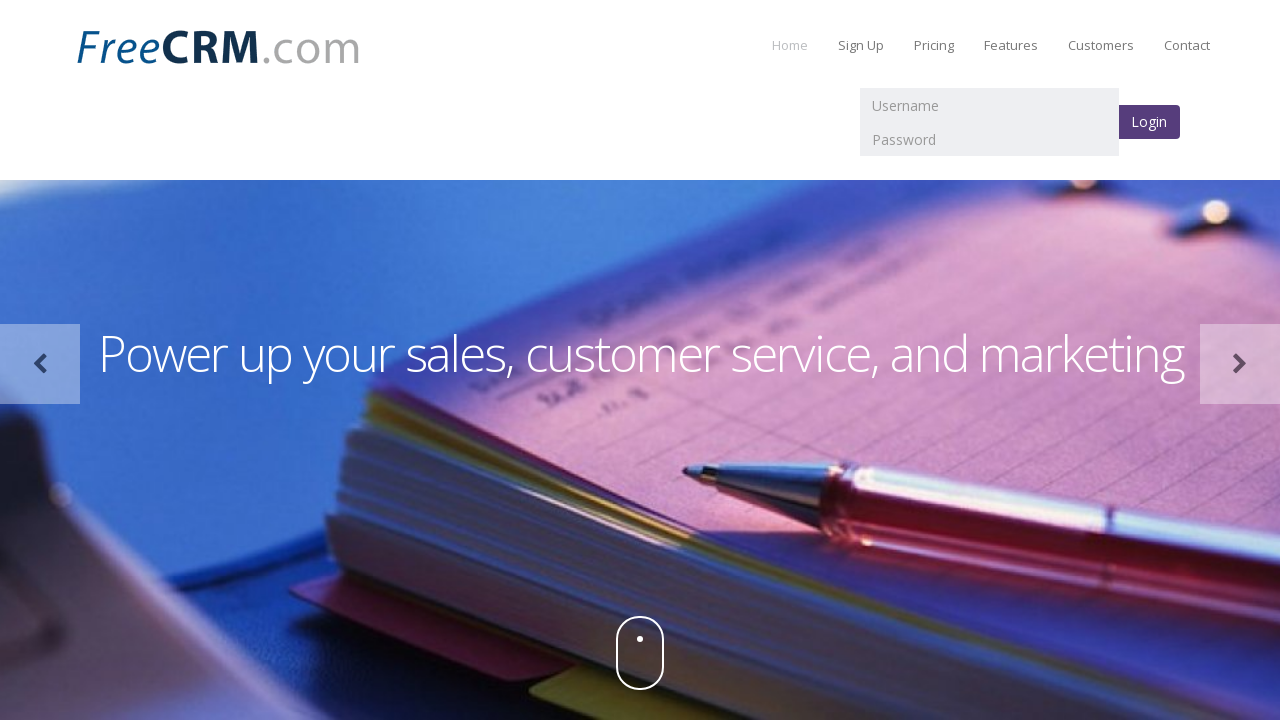

Retrieved h3 text content: Deal Pipeline
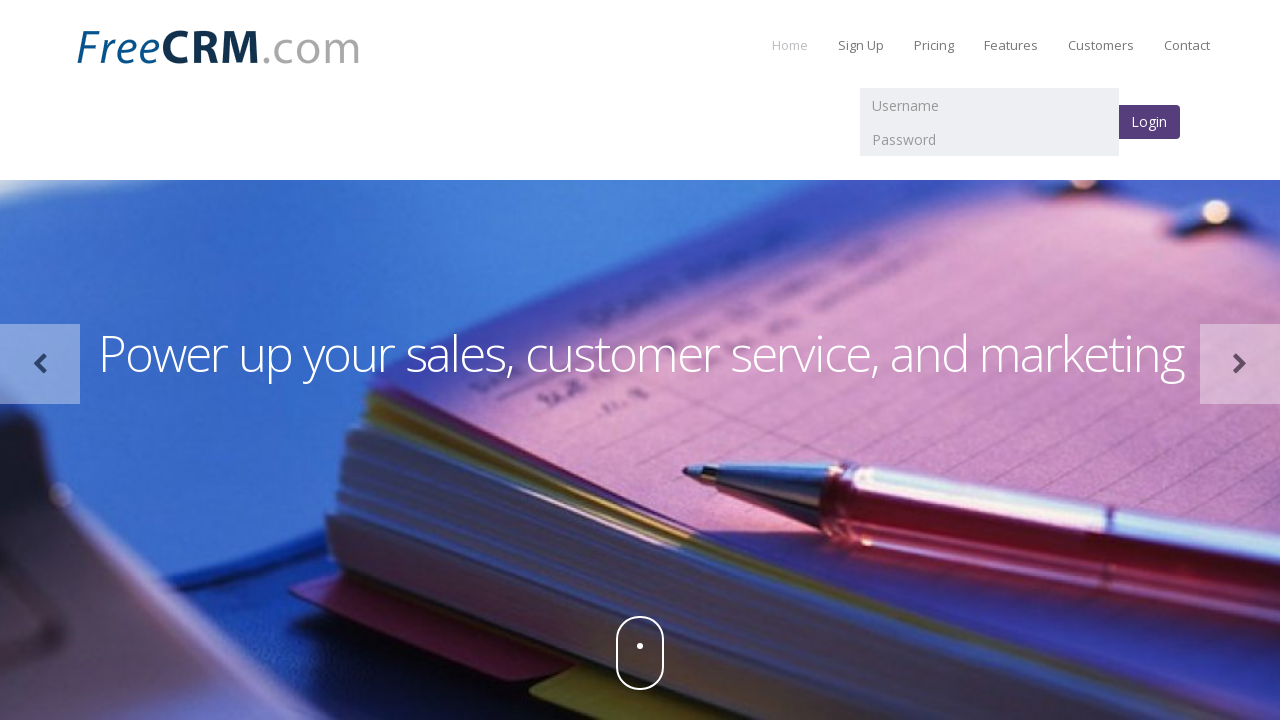

Retrieved h3 text content: Marketing Automation
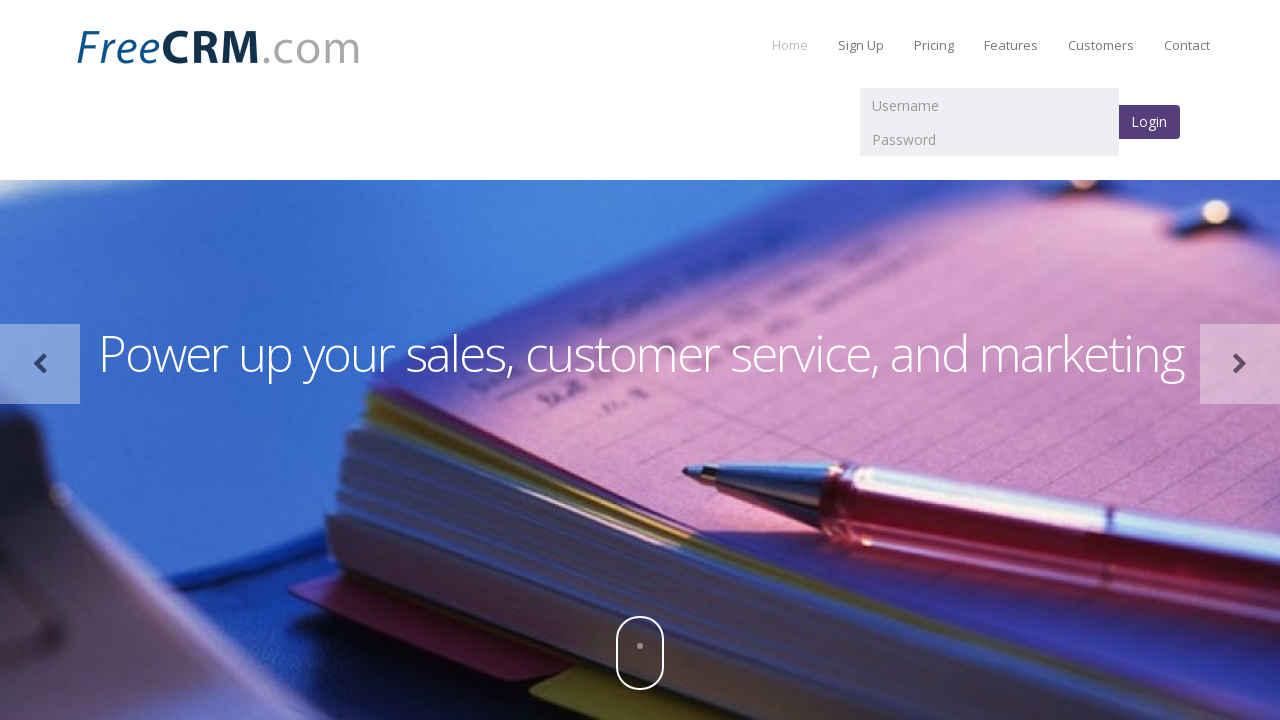

Retrieved h3 text content: Get Mobile
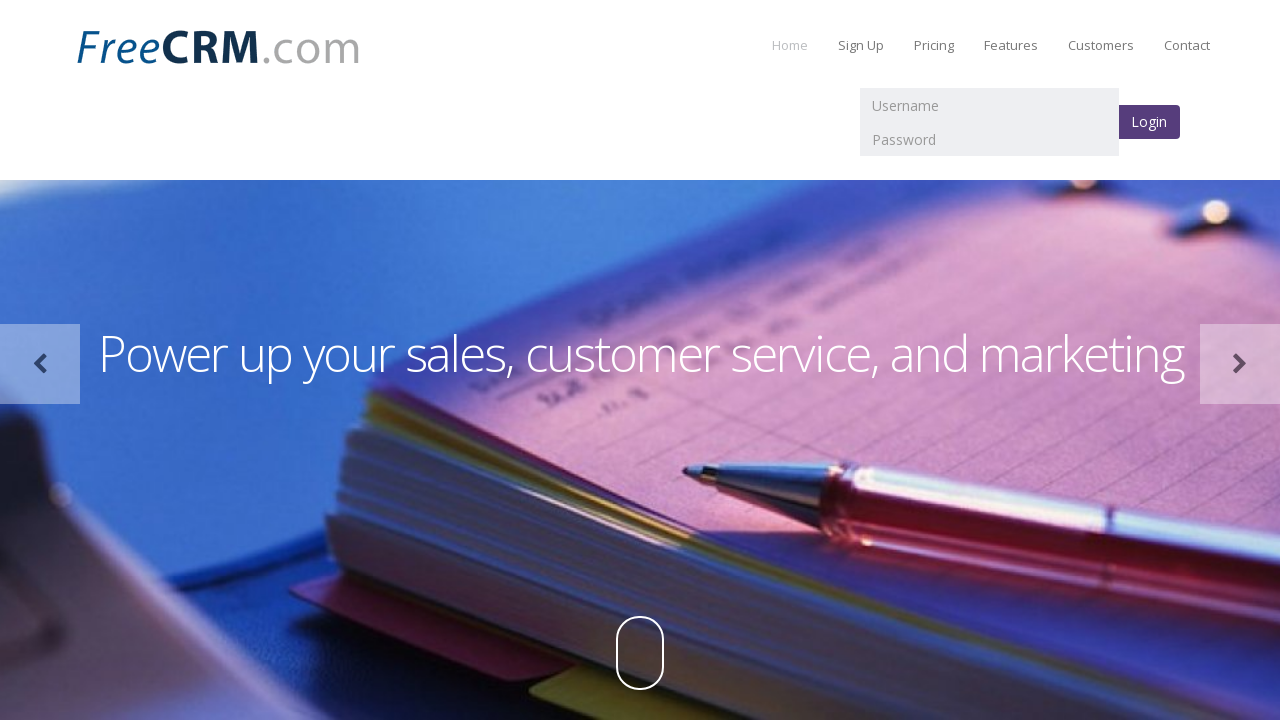

Retrieved h3 text content: Companies & Contacts
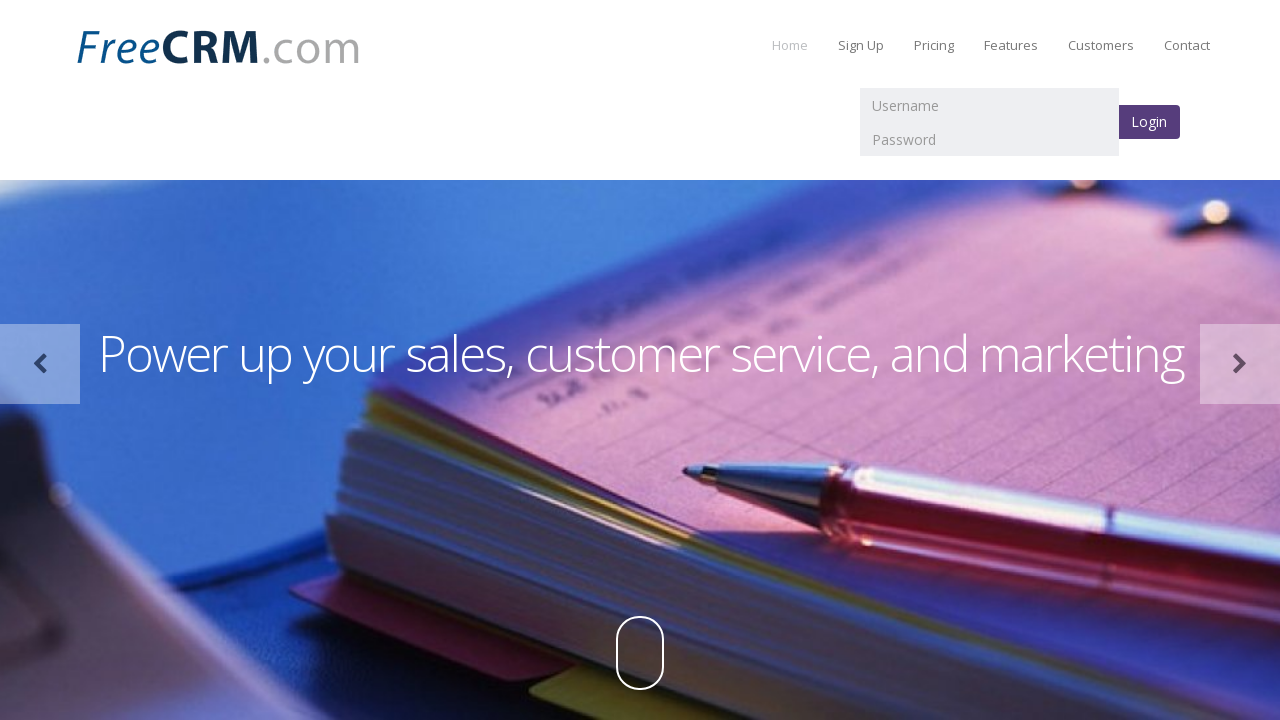

Retrieved h3 text content: Deals & Sales Pipeline
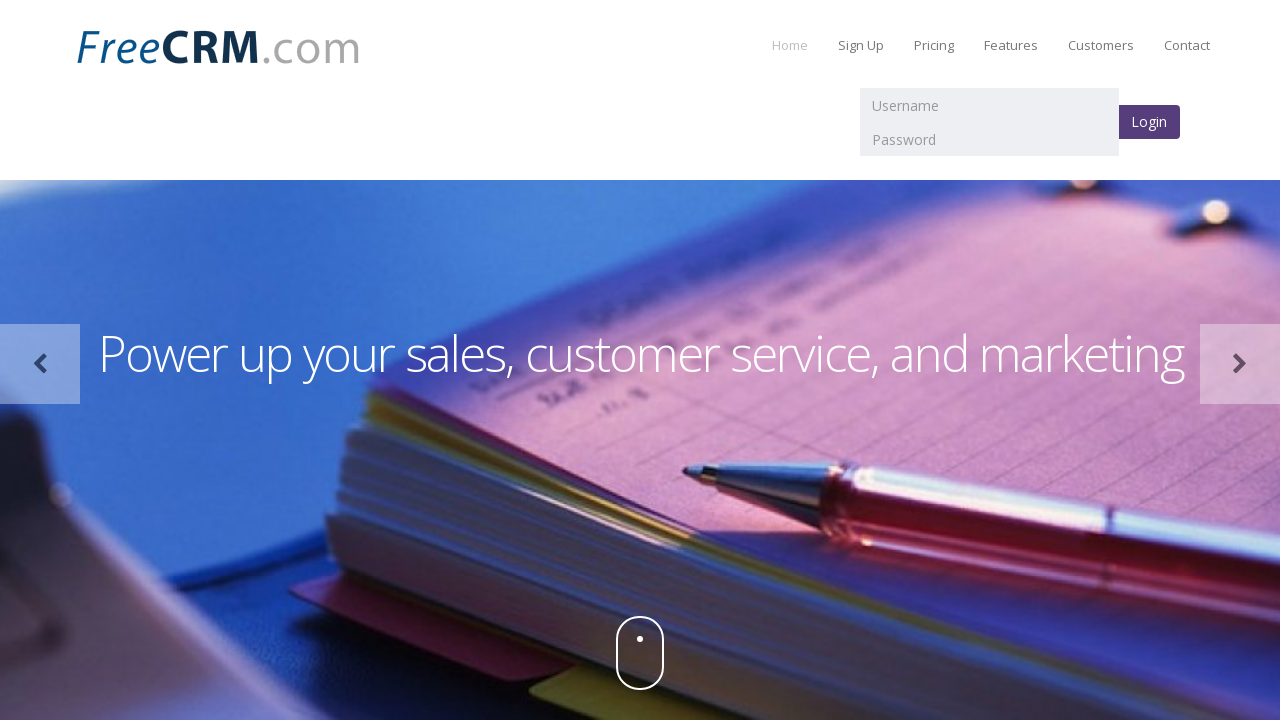

Retrieved h3 text content: Calls & Voice 
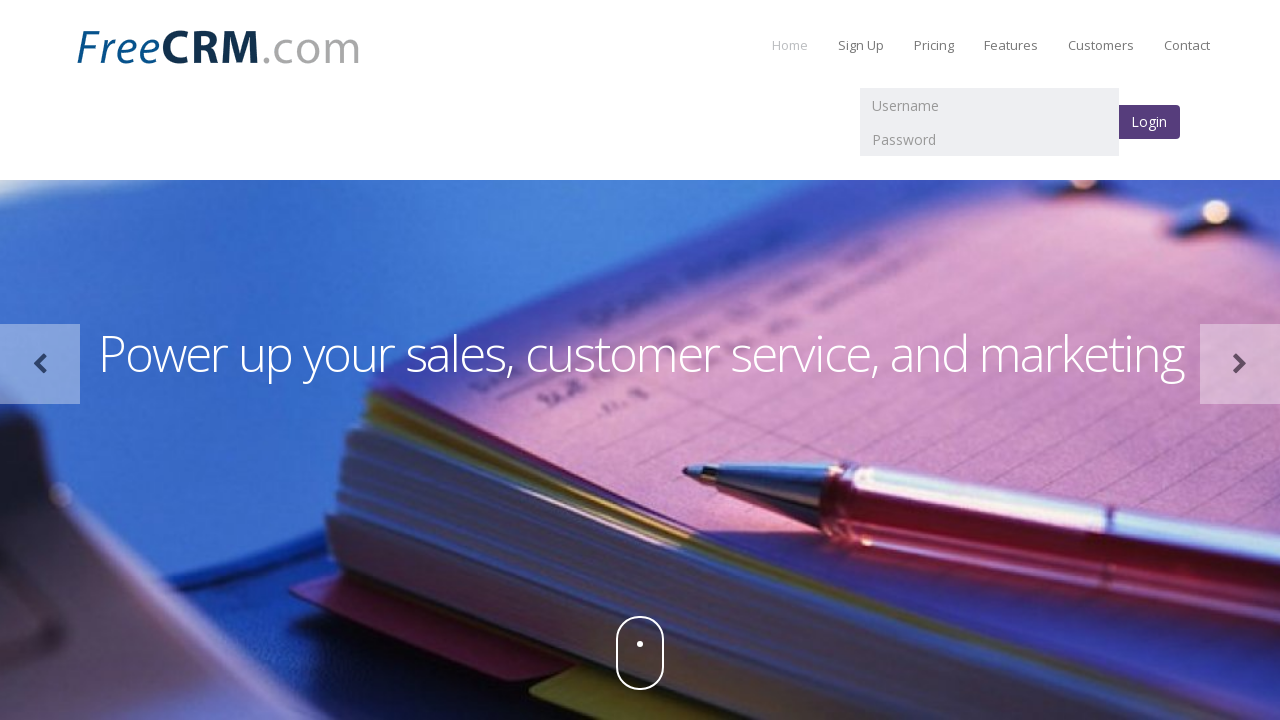

Retrieved h3 text content: Forms
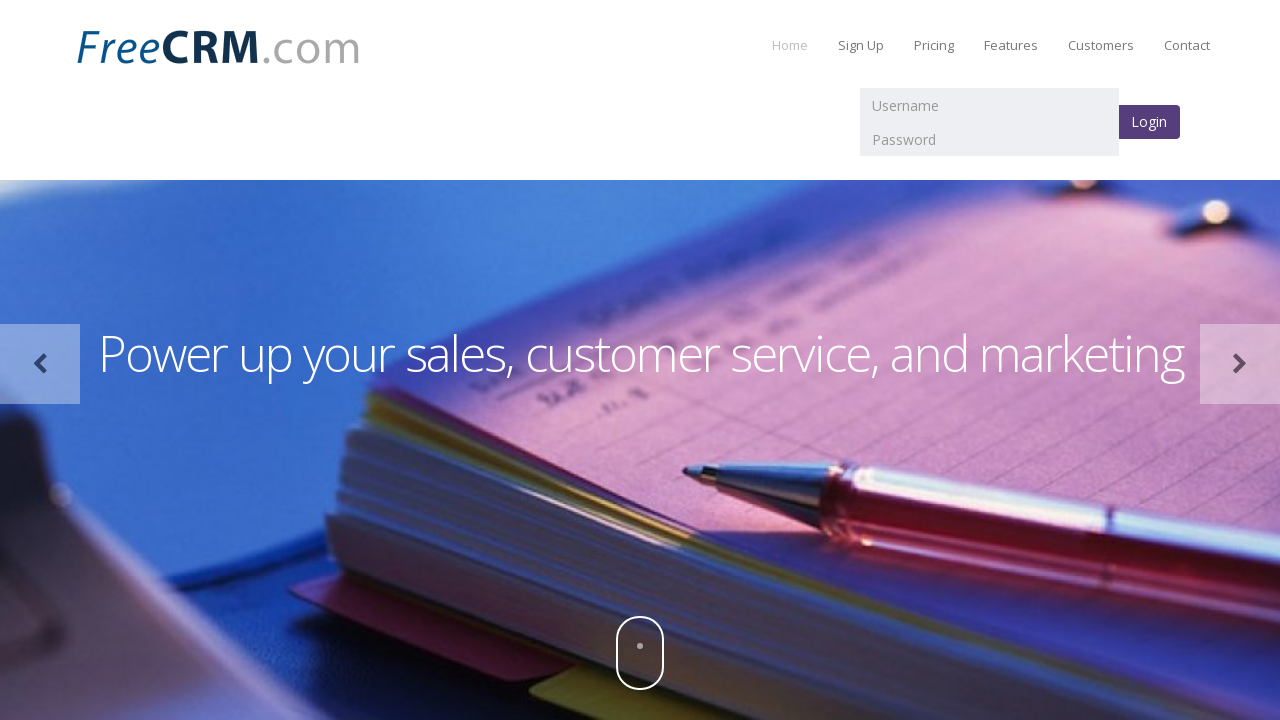

Retrieved h3 text content: Reports
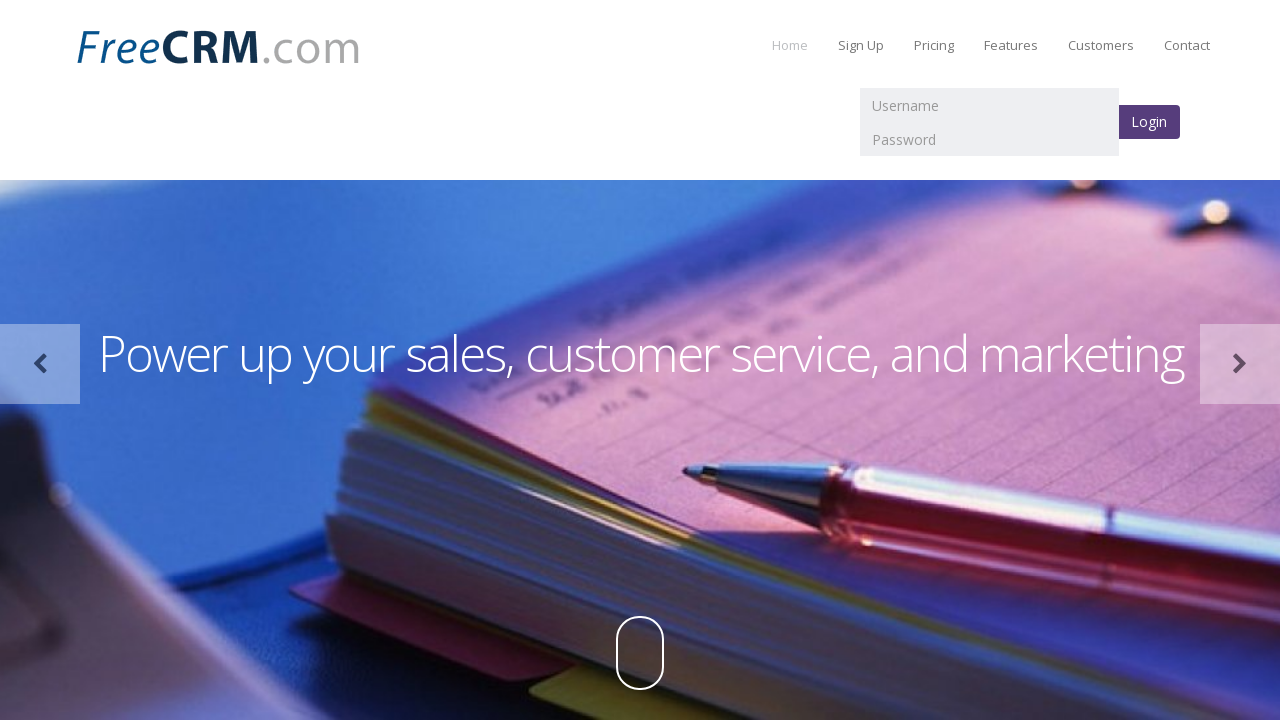

Retrieved h3 text content: Marketing Campaigns
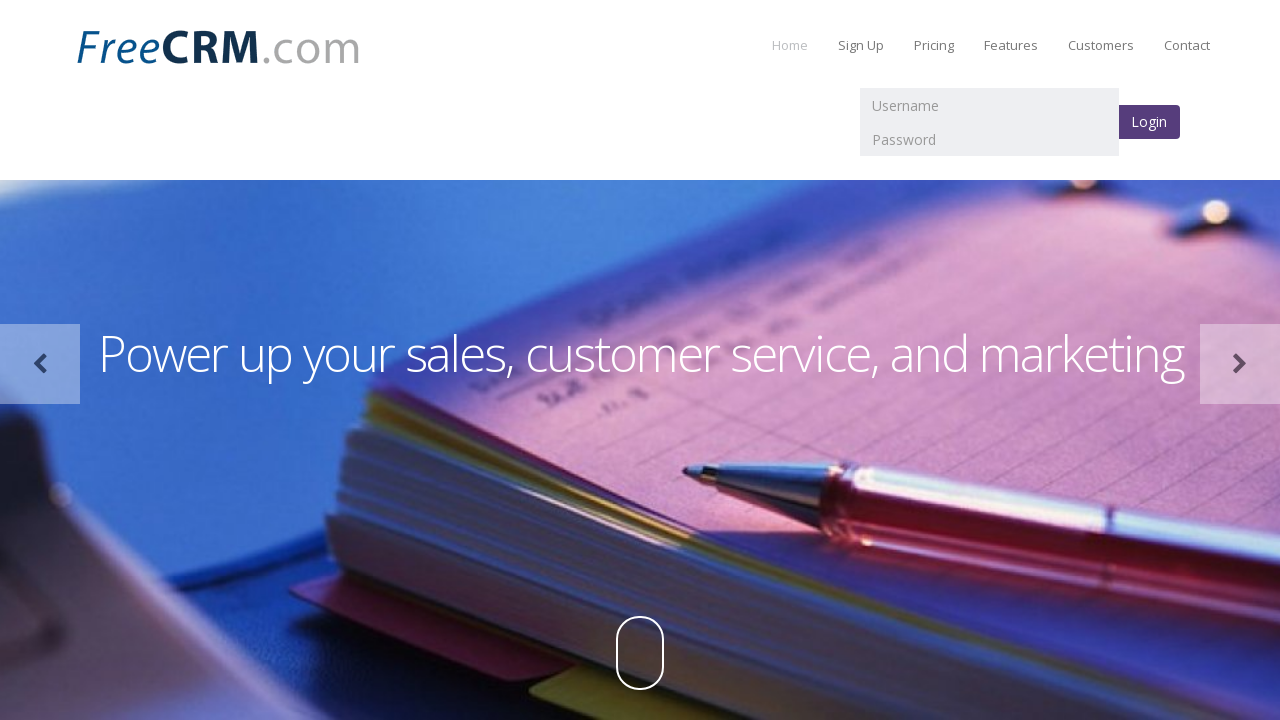

Retrieved h3 text content: Task & Event Tracking
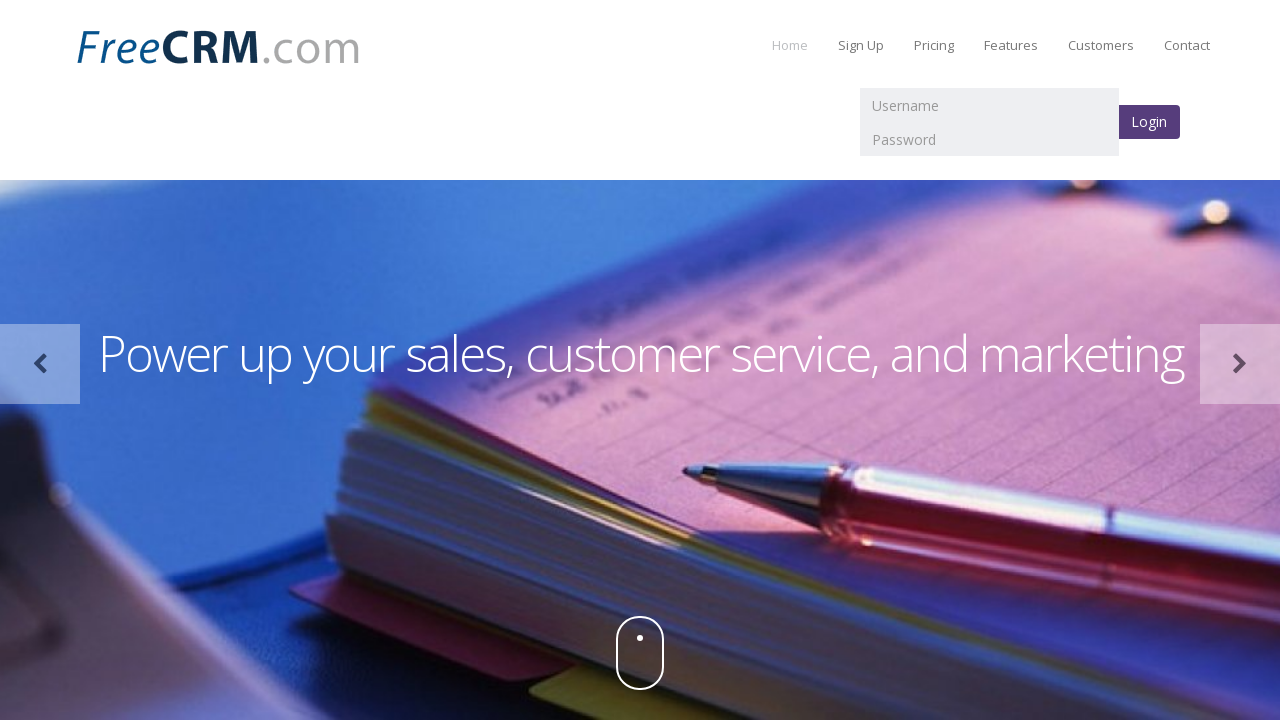

Retrieved h3 text content: Import & Export
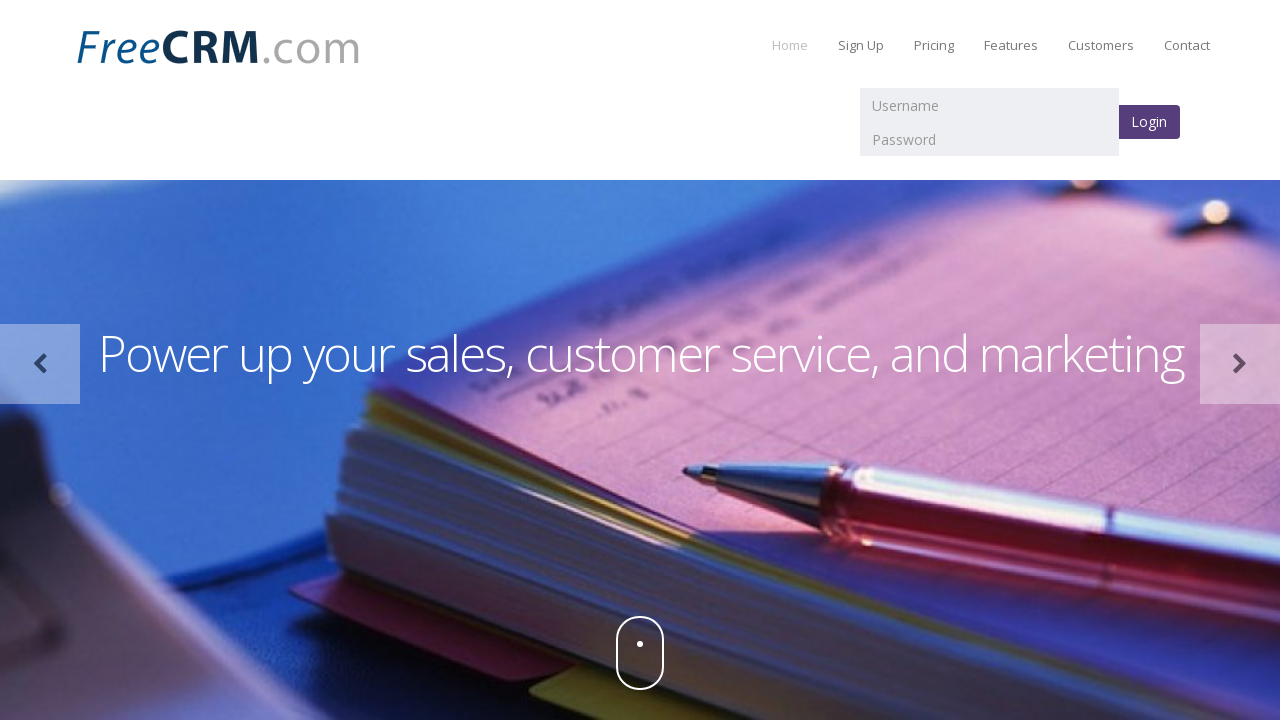

Retrieved h3 text content: Print & SMS
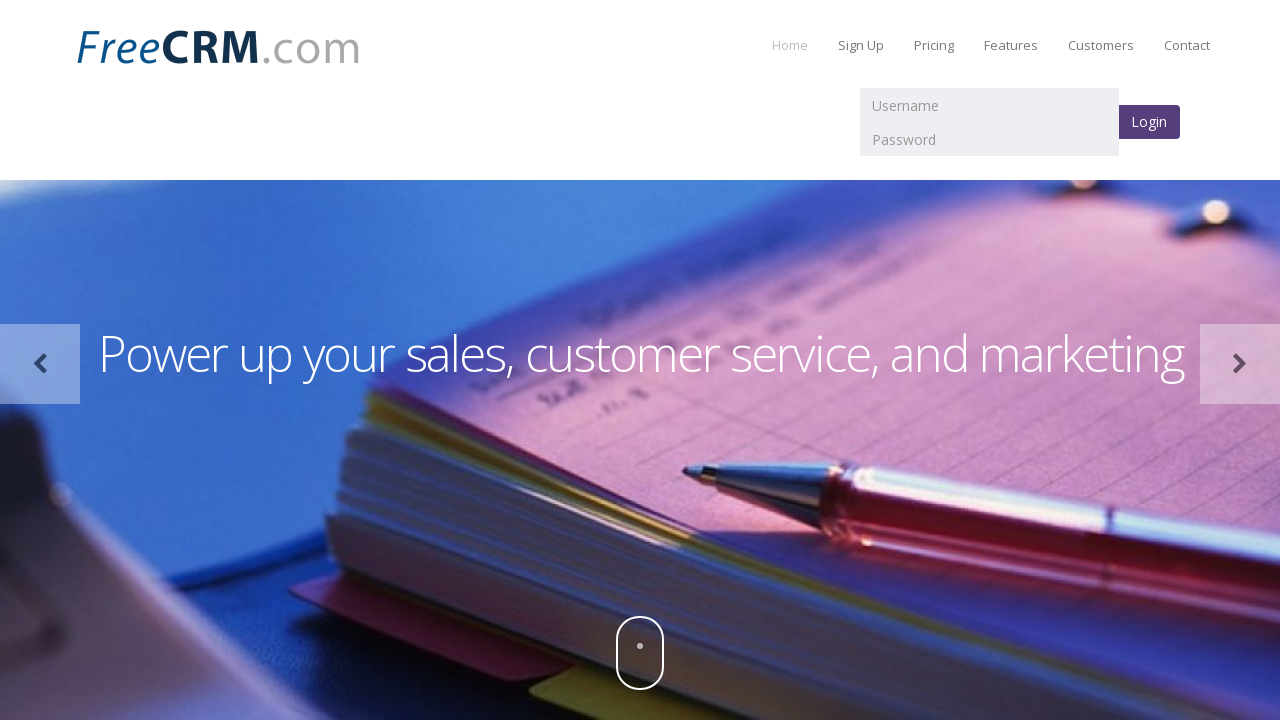

Retrieved h3 text content: Alerts & Reminders
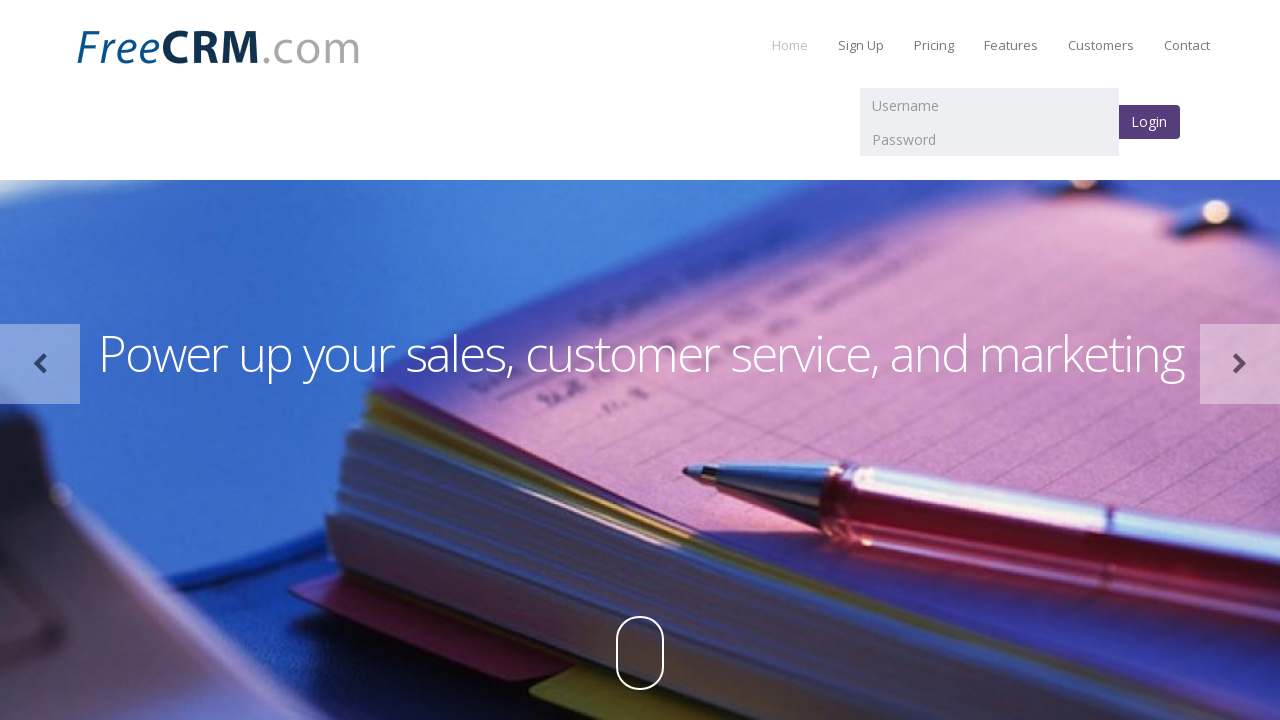

Retrieved h3 text content: Mobile iOS & Android
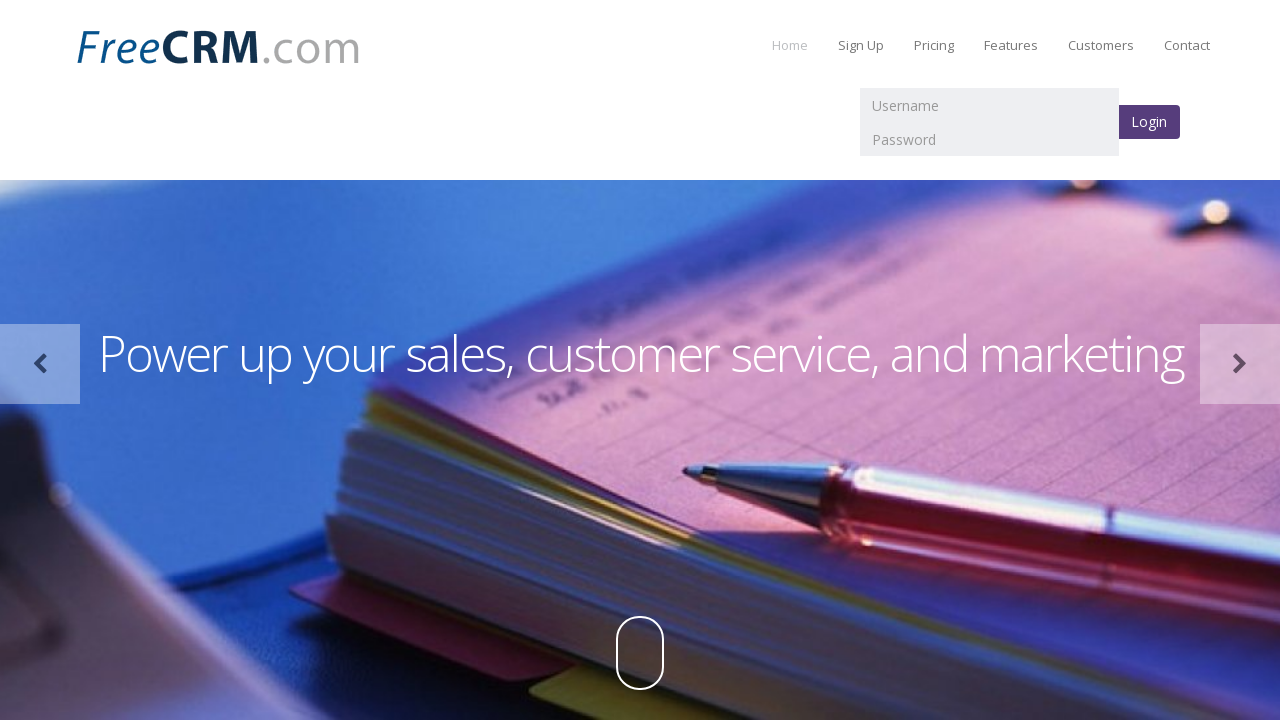

Retrieved h3 text content: Group Calendar
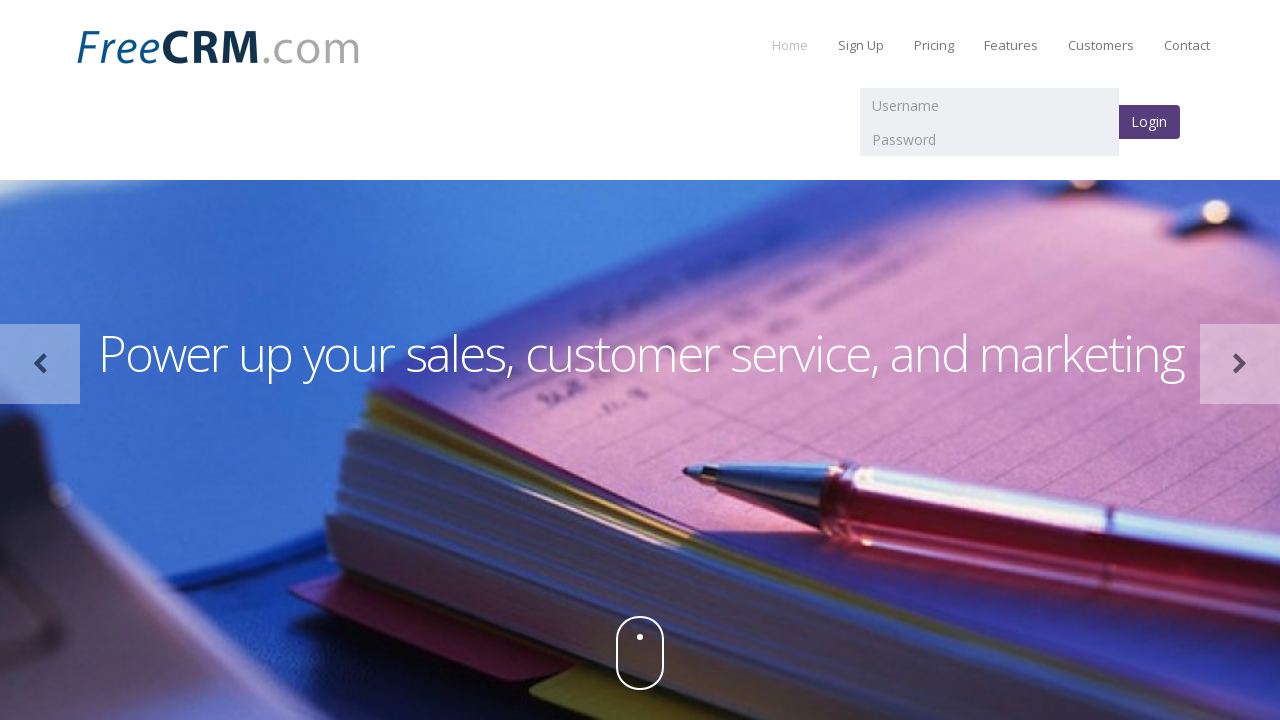

Retrieved h3 text content: Documents
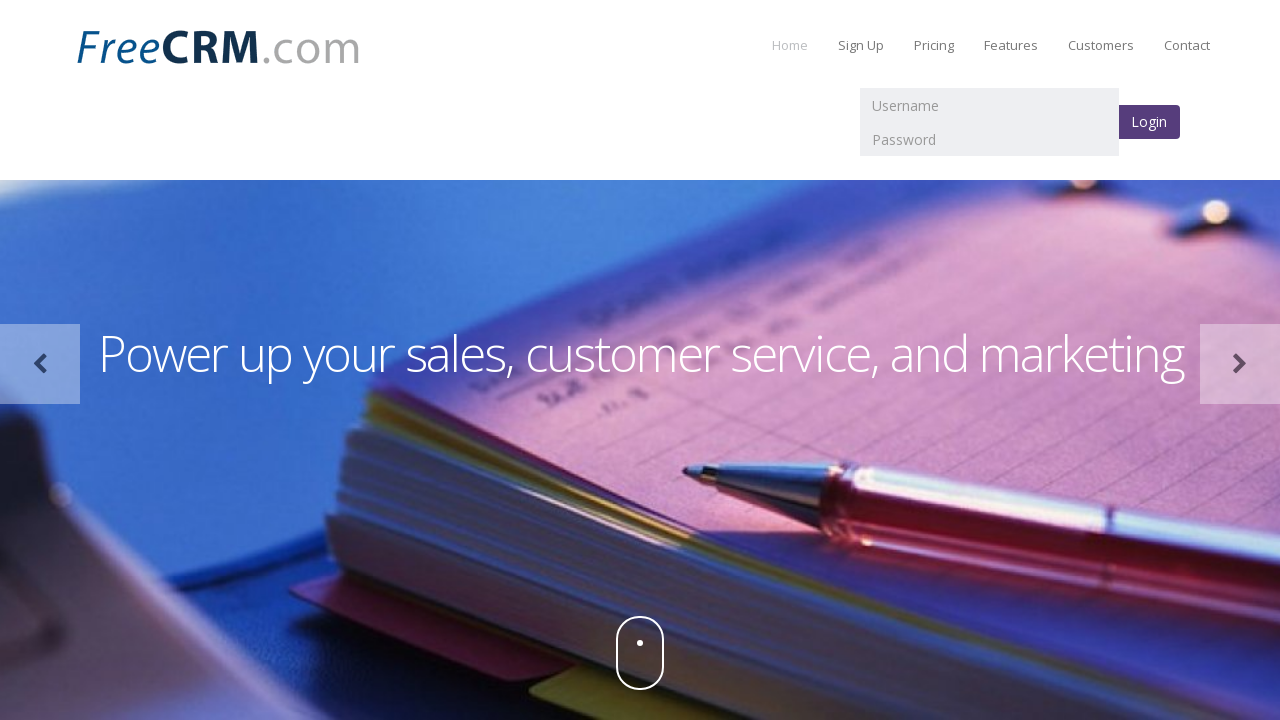

Retrieved h3 text content: Backup & Security
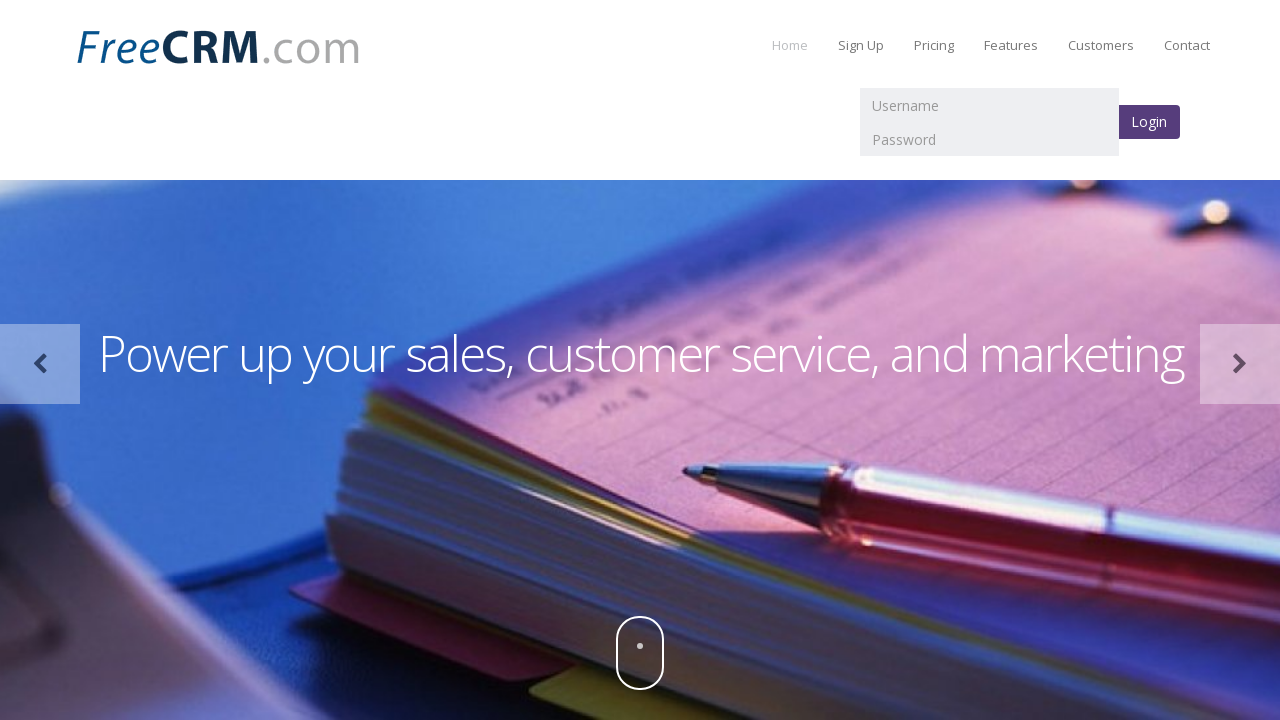

Retrieved h3 text content: Customer Support
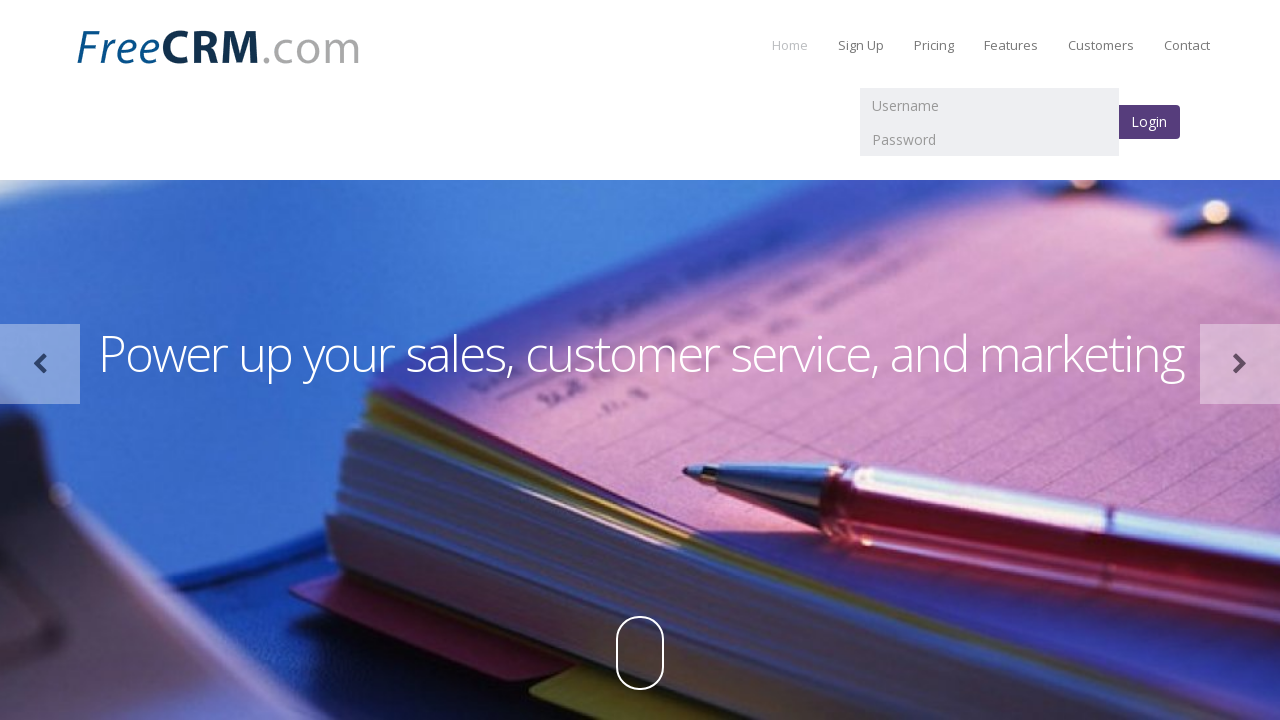

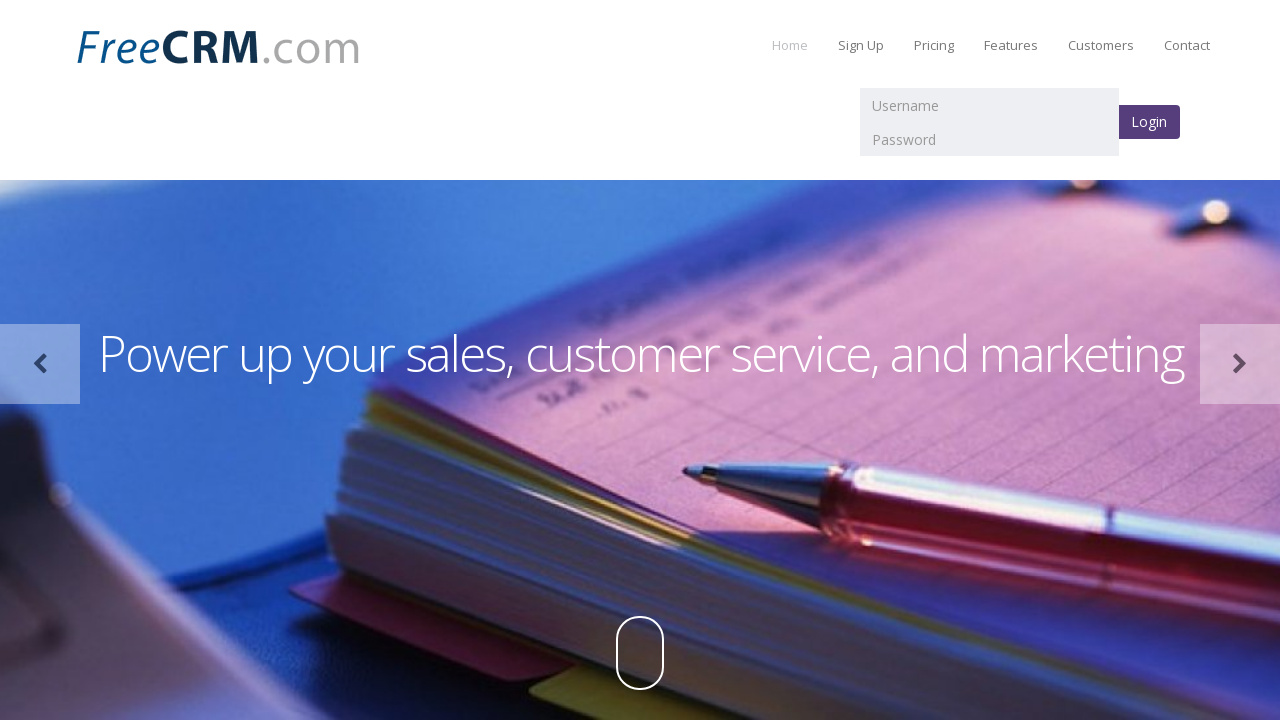